Tests iframe functionality by navigating to the Frames page, then to iFrame page, switching into the iframe, and verifying the default content text

Starting URL: https://the-internet.herokuapp.com/

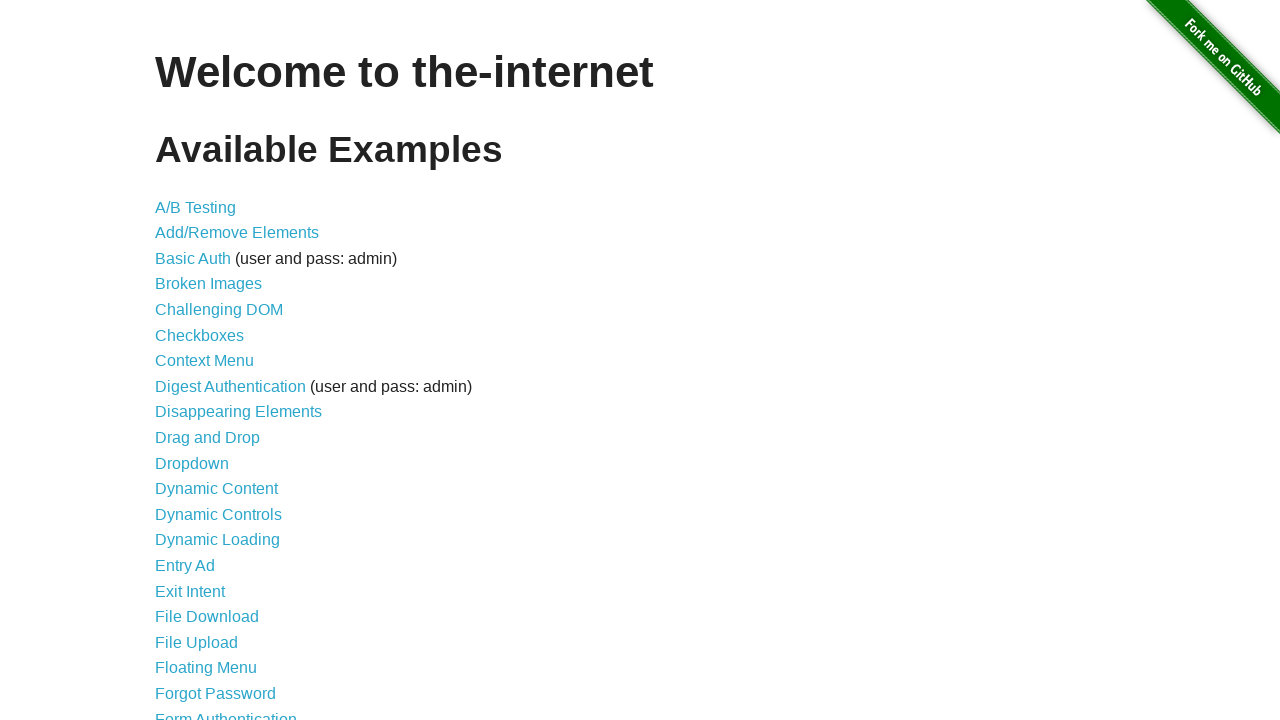

Clicked on Frames link at (182, 361) on text=Frames
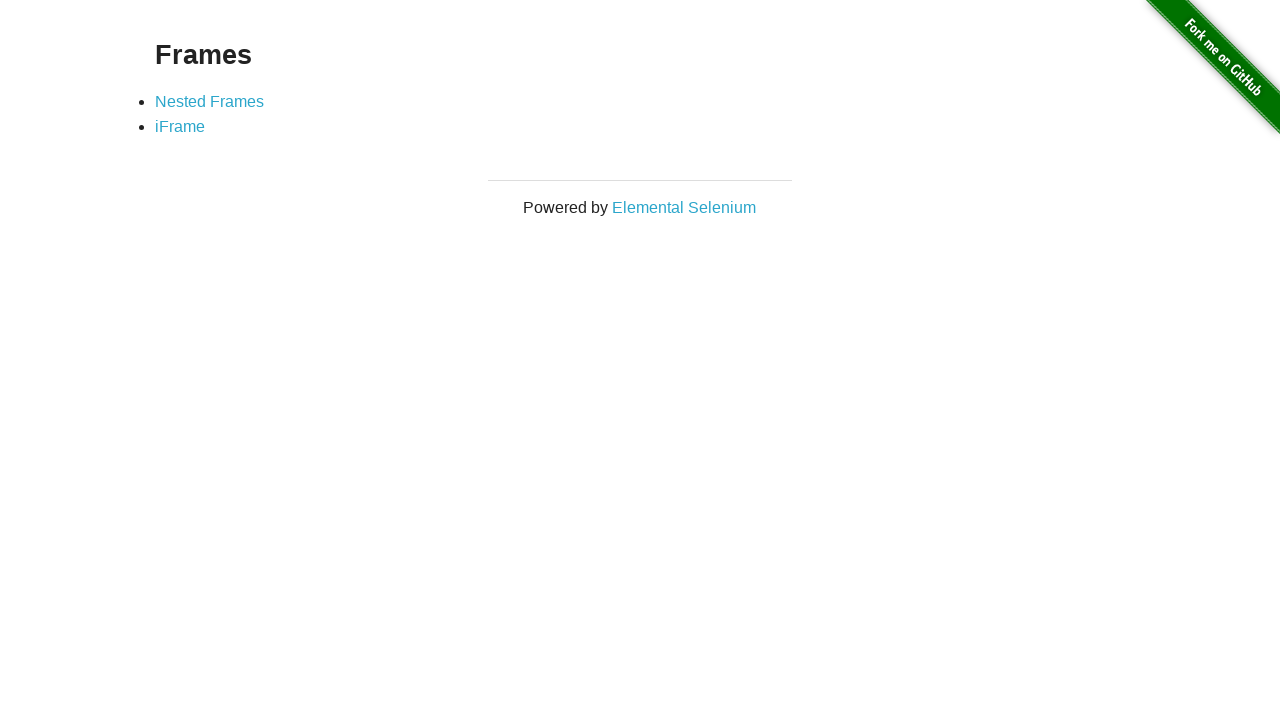

Clicked on iFrame link at (180, 127) on text=iFrame
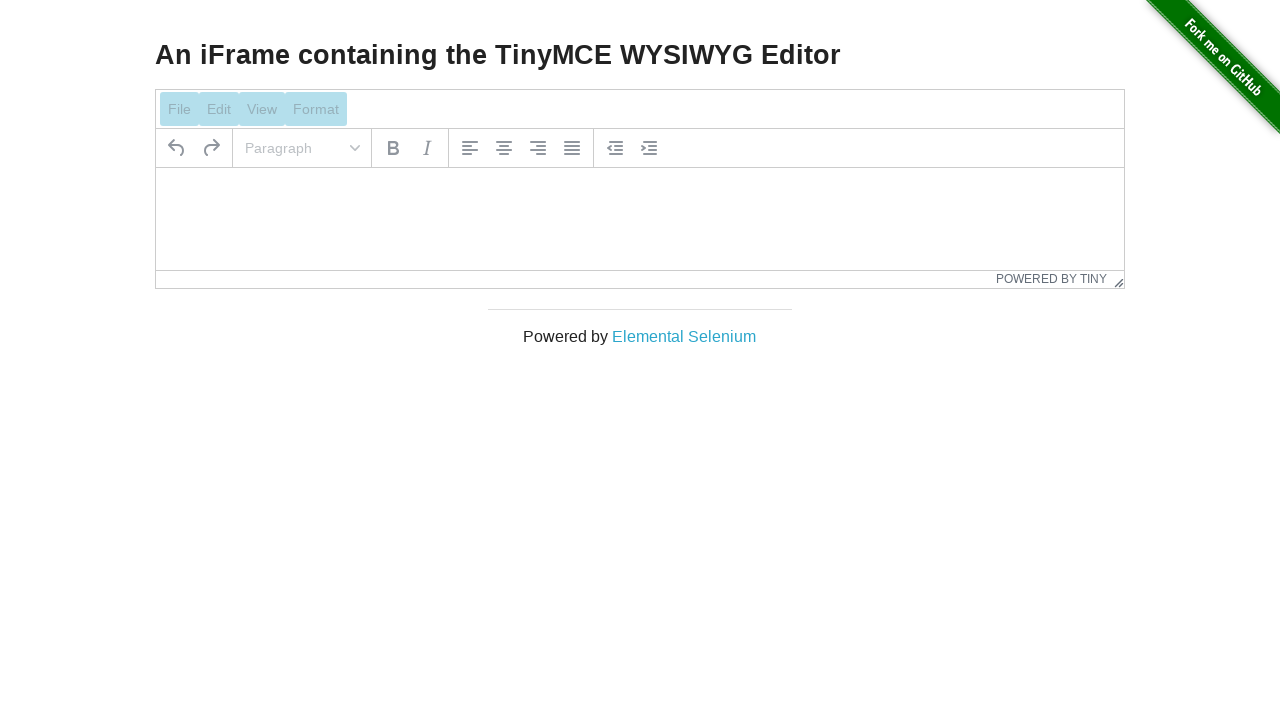

Located iframe with selector #mce_0_ifr
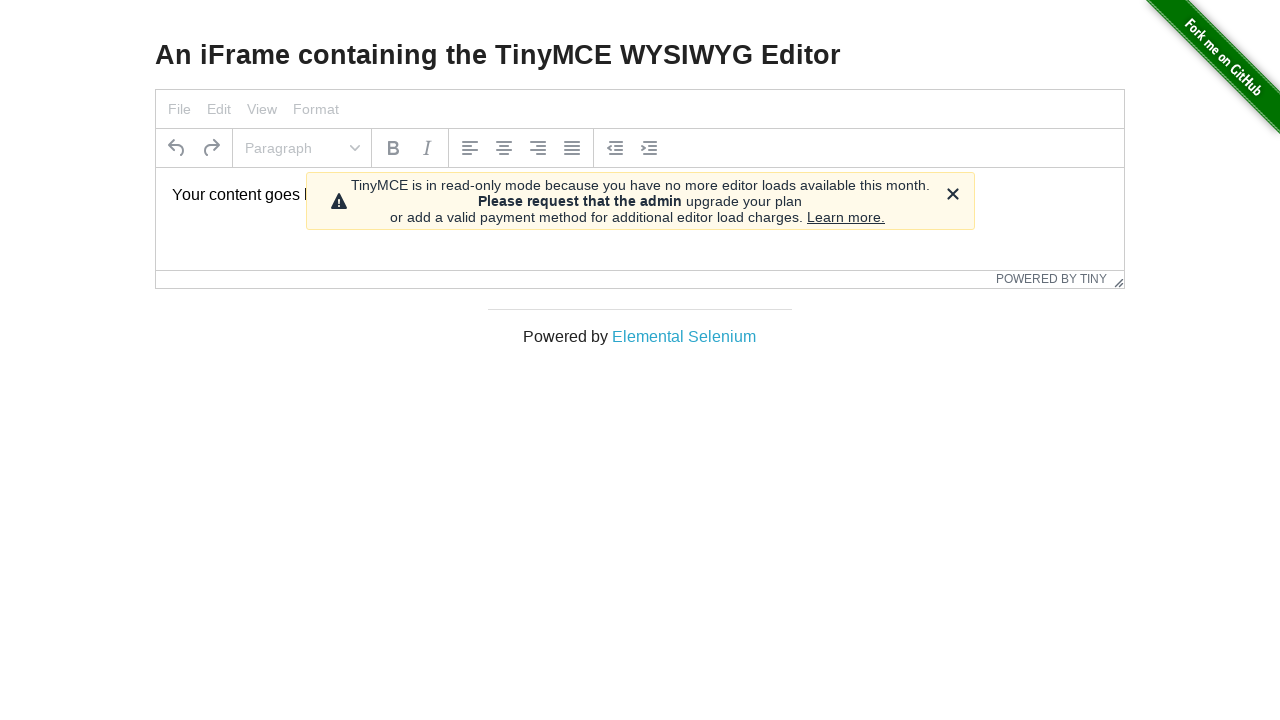

Located content element within iframe
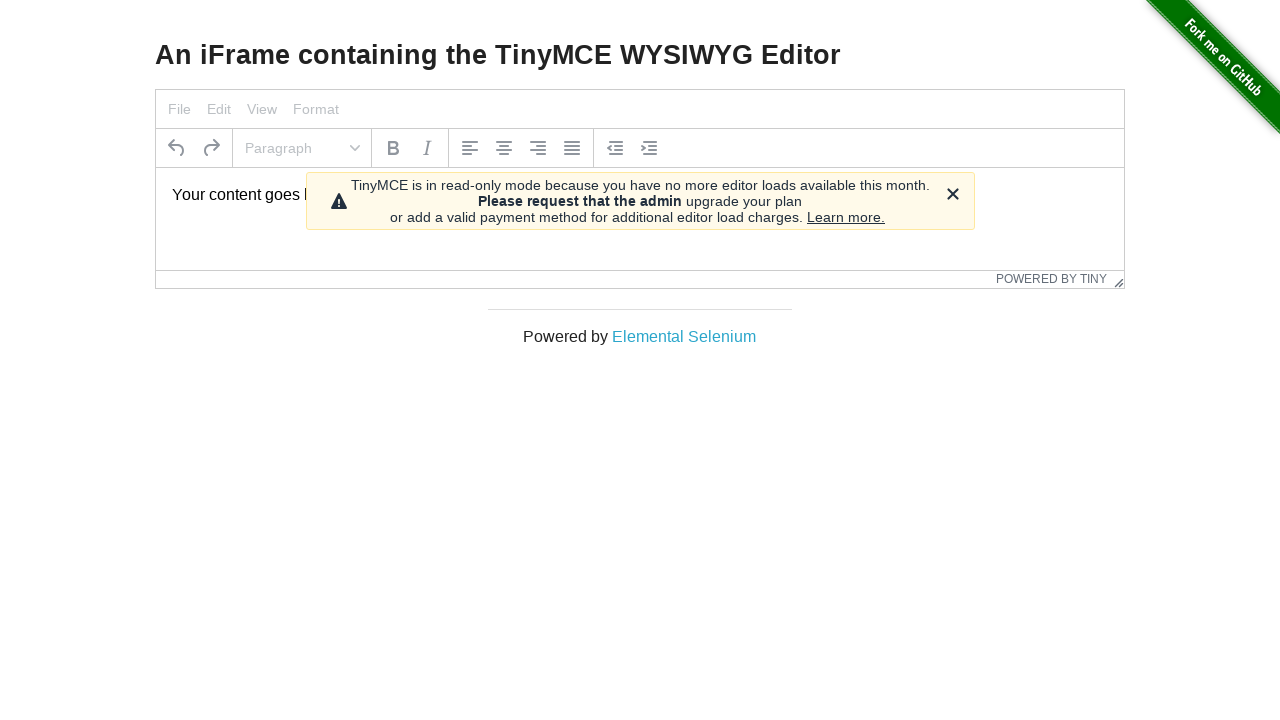

Content element is ready and visible
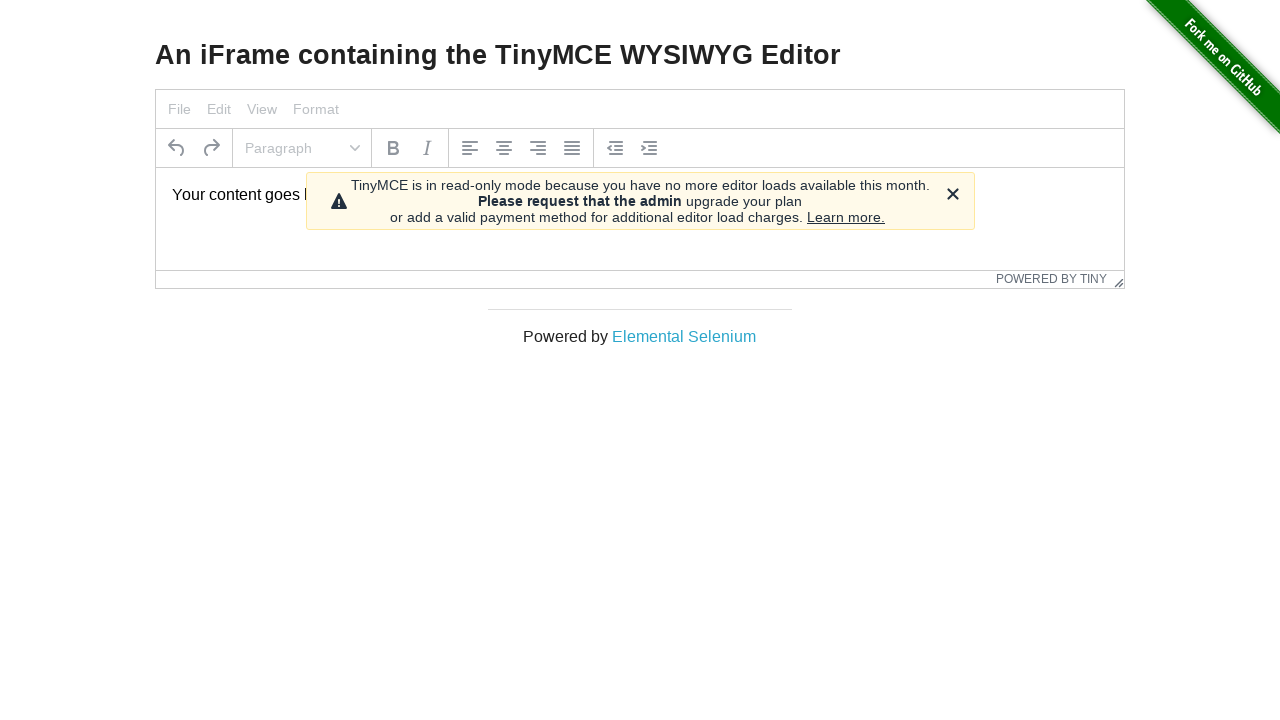

Verified iframe content displays 'Your content goes here.'
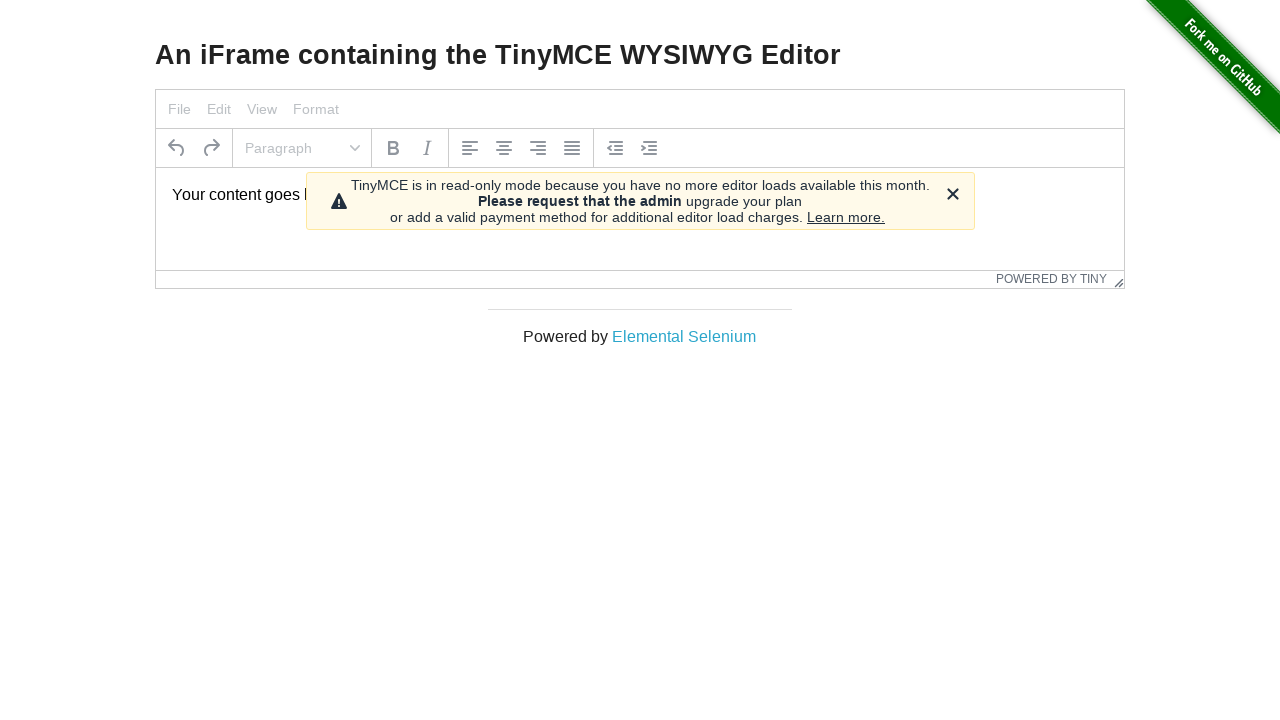

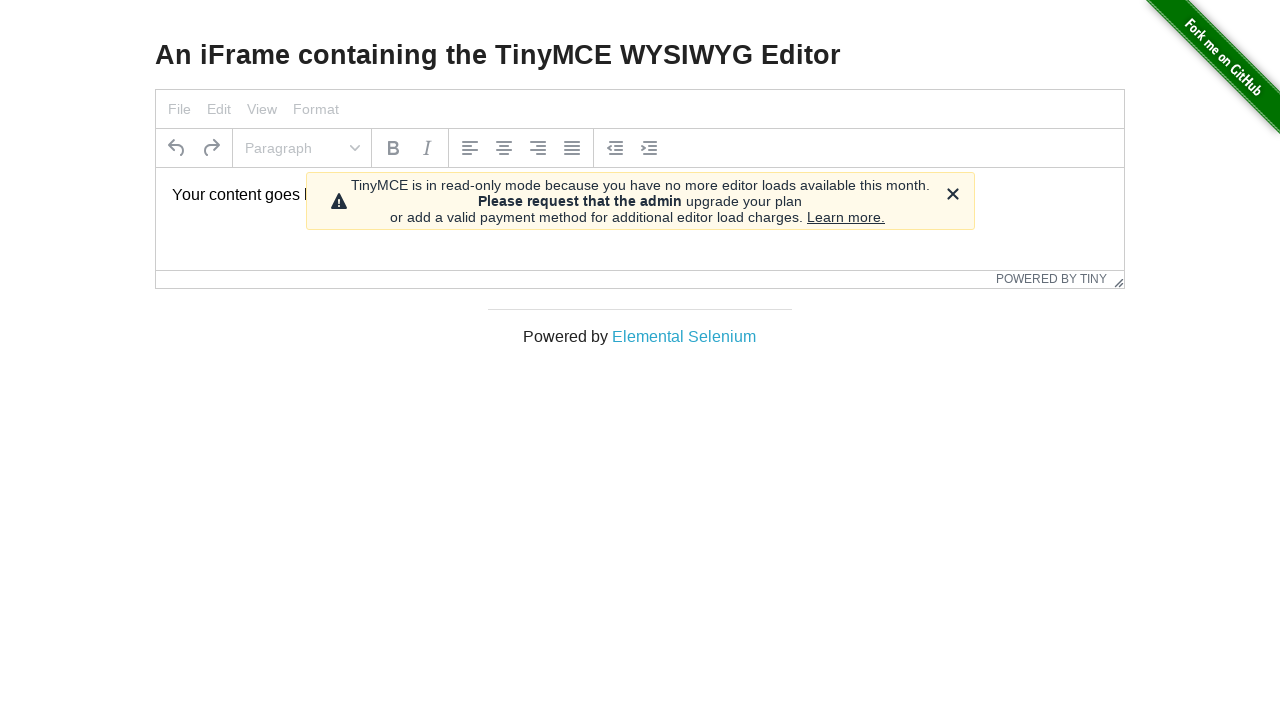